Tests JavaScript alert handling by clicking a button that triggers an alert, then accepting the alert dialog.

Starting URL: https://demoqa.com/alerts

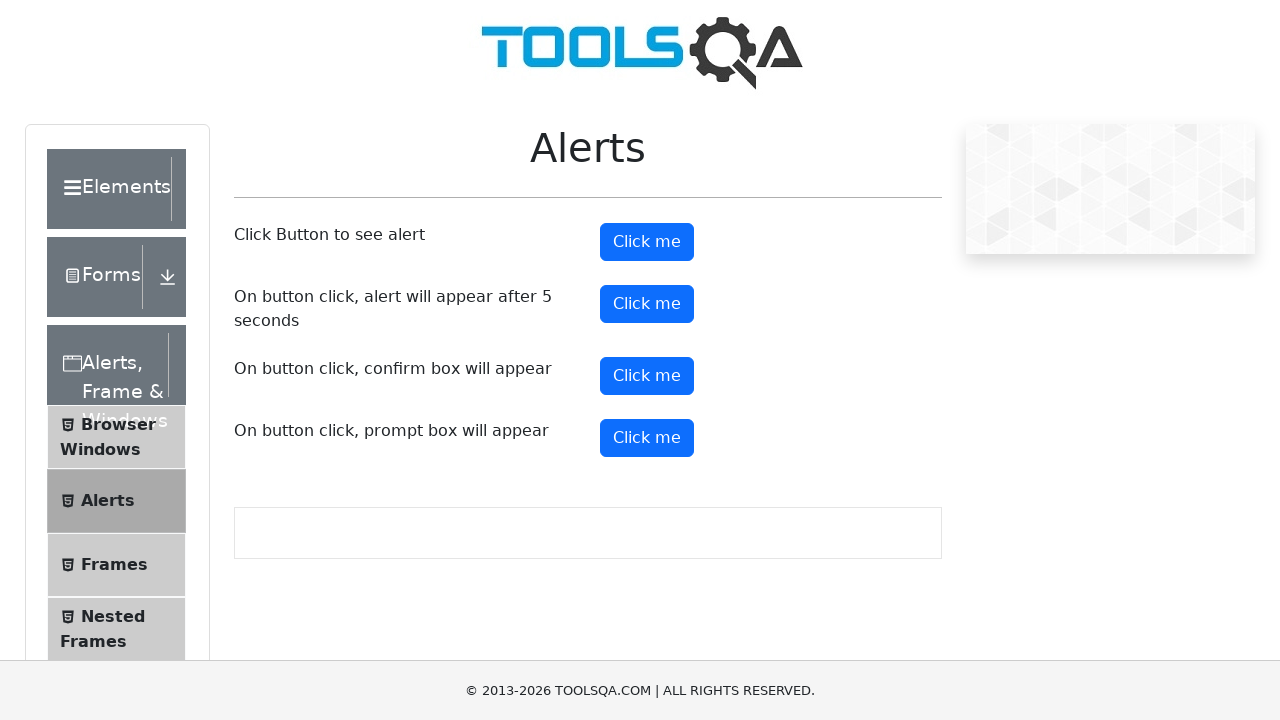

Clicked alert button to trigger JavaScript alert at (647, 242) on button#alertButton
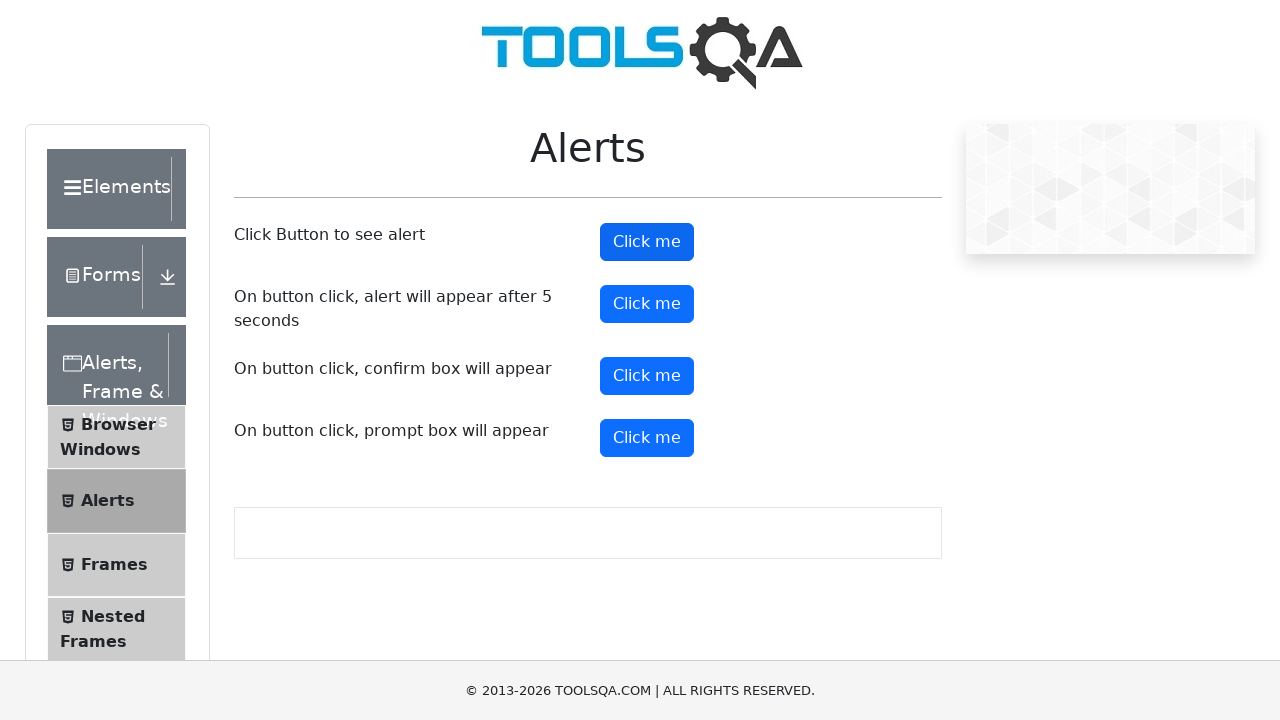

Set up dialog handler to accept alerts
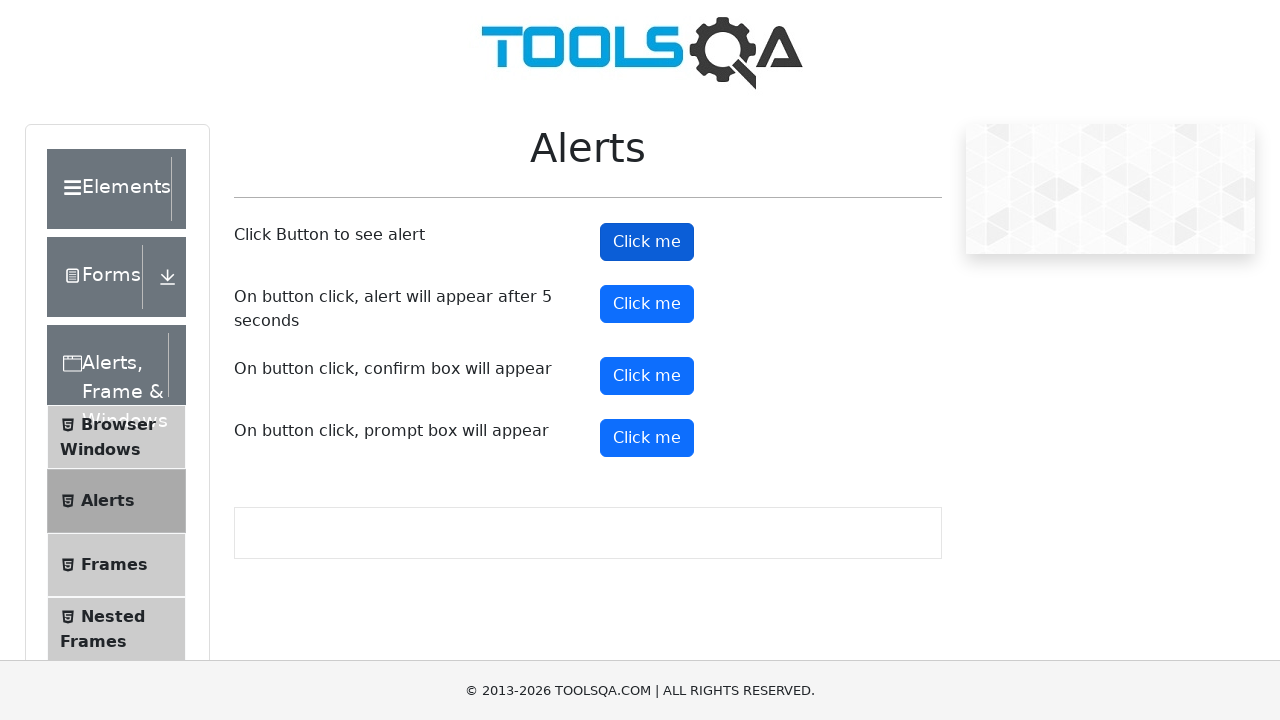

Configured dialog handler with message logging
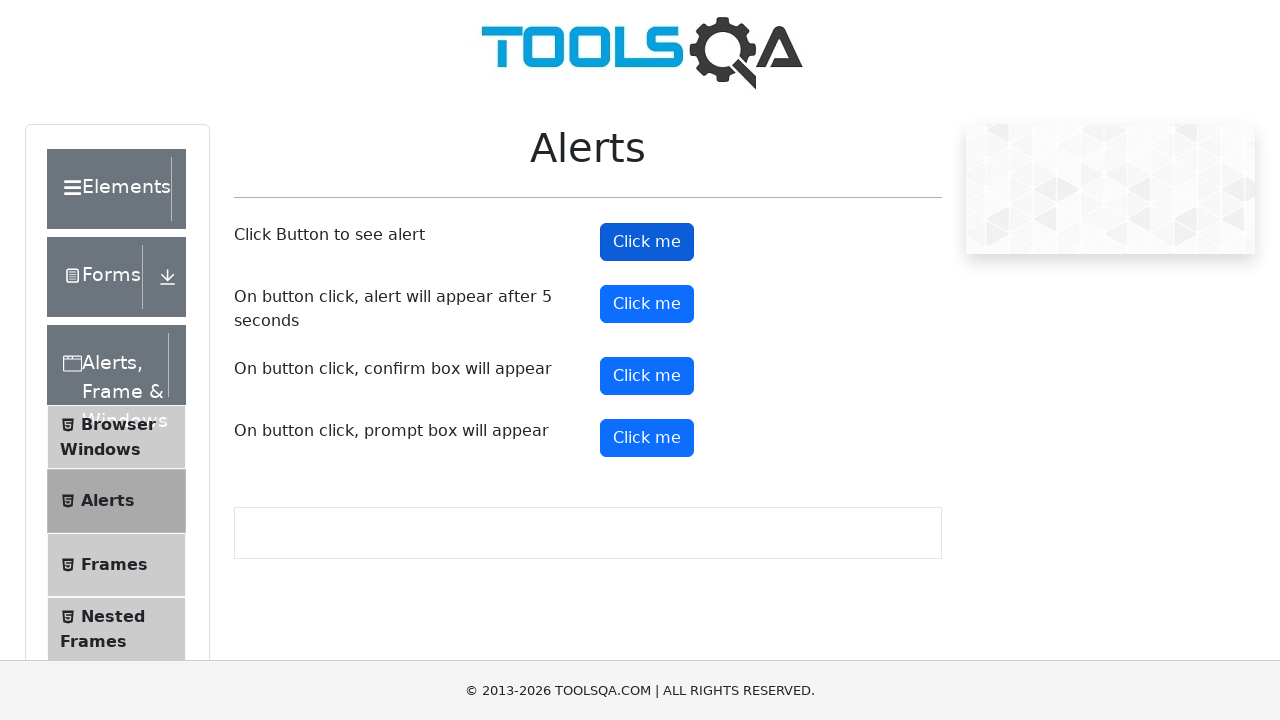

Clicked alert button to trigger alert dialog at (647, 242) on button#alertButton
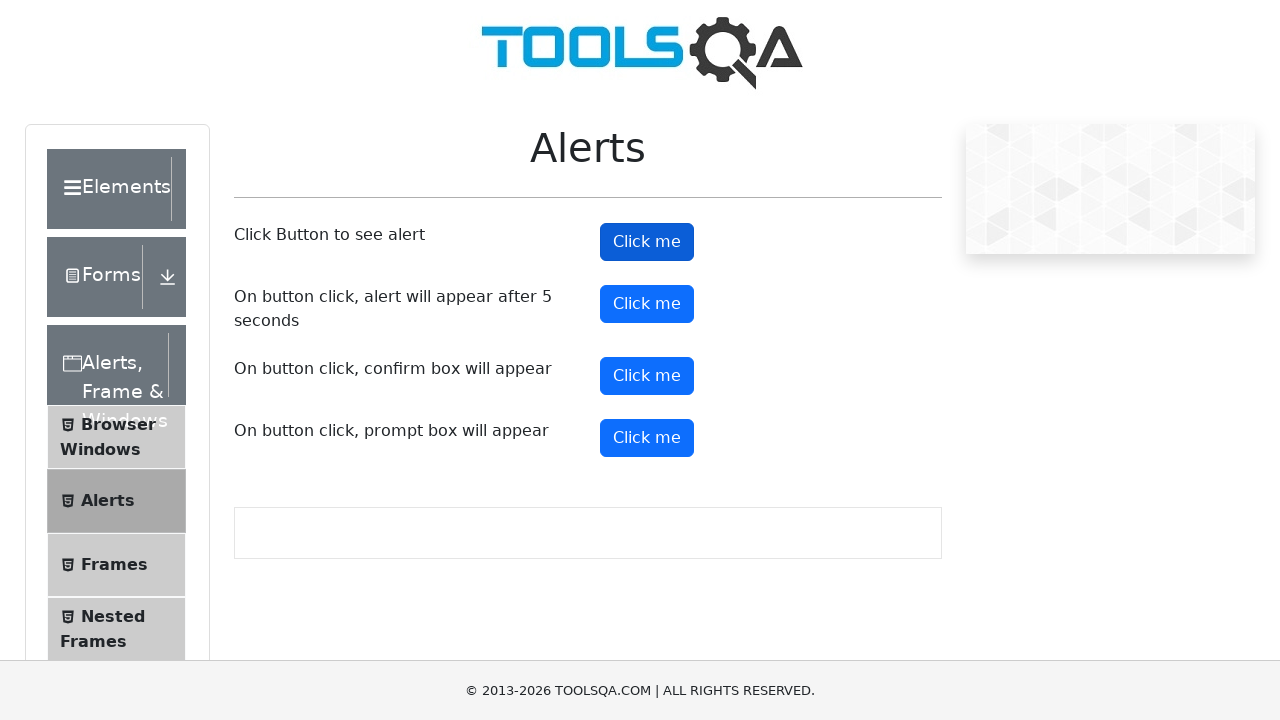

Waited for dialog processing to complete
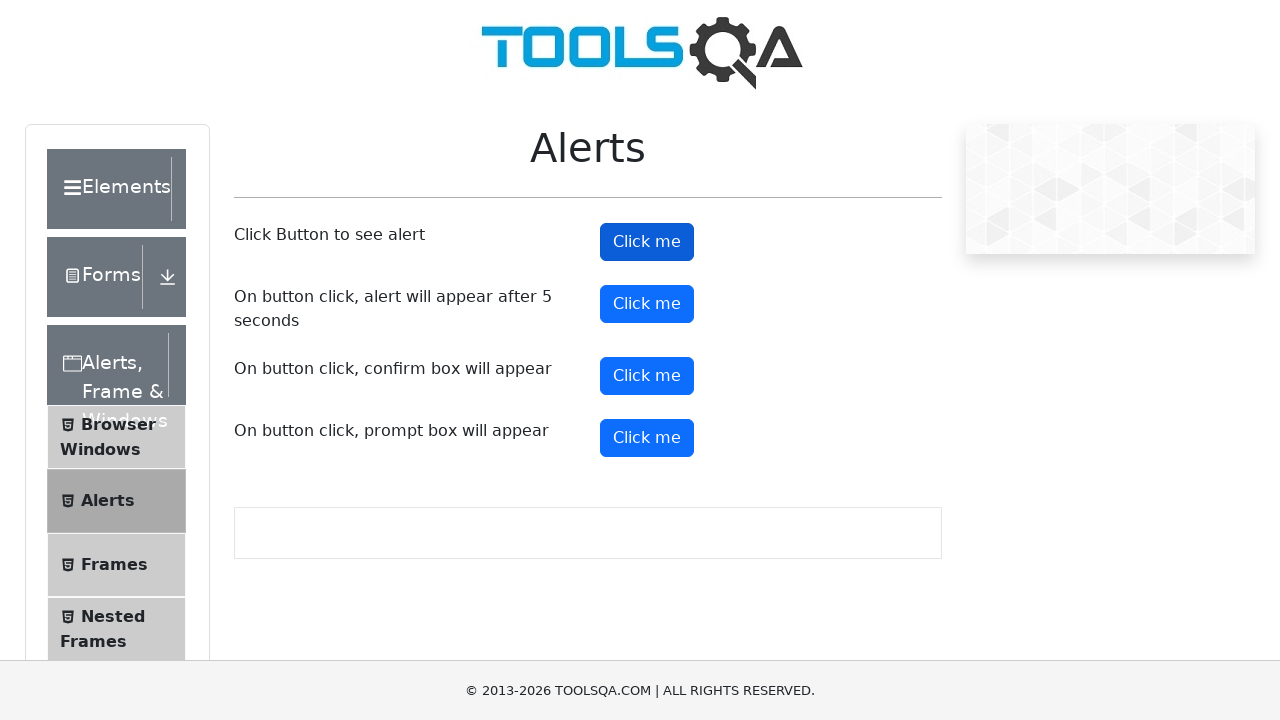

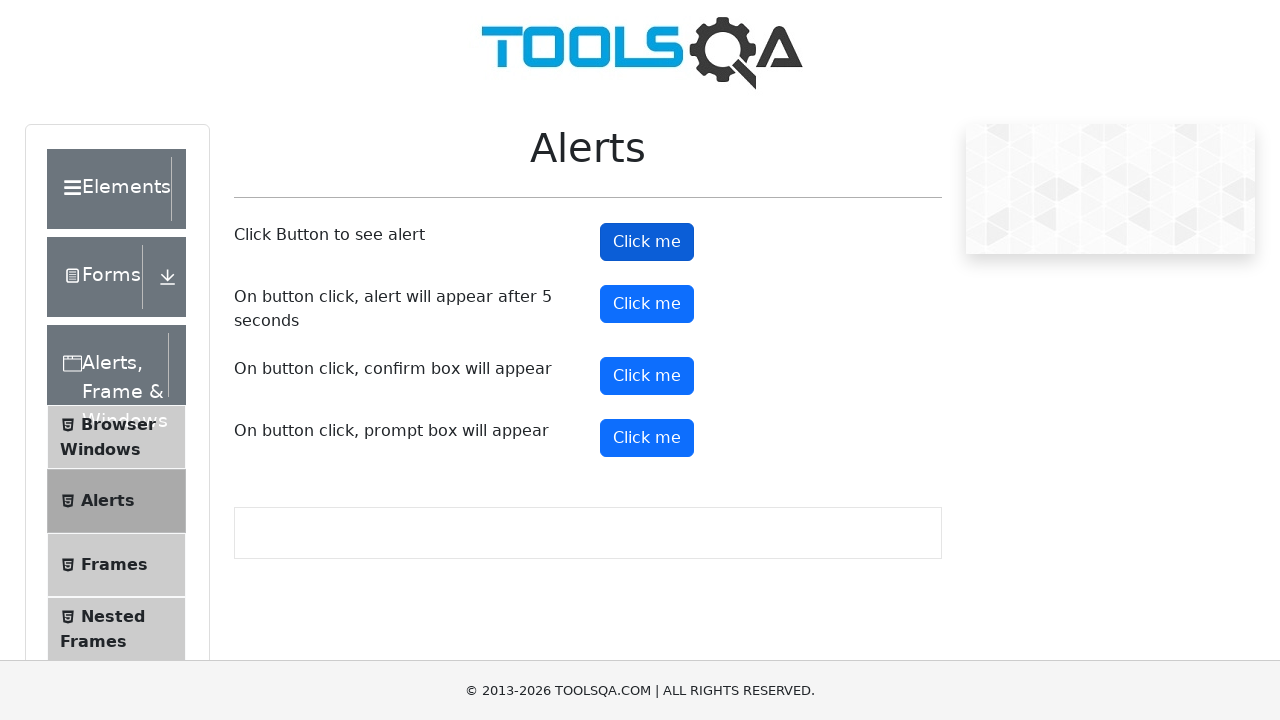